Tests scrolling to the bottom of the page using document.body.scrollHeight

Starting URL: https://www.tothenew.com/

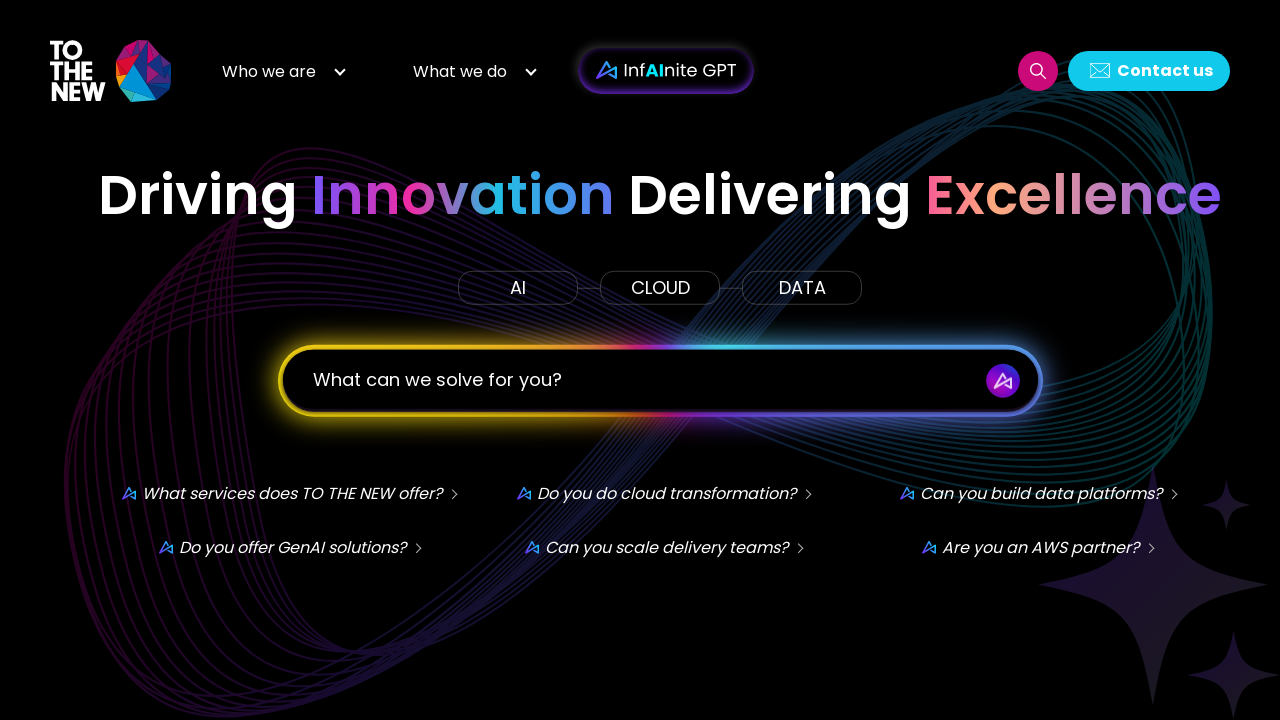

Scrolled to the bottom of the page using document.body.scrollHeight
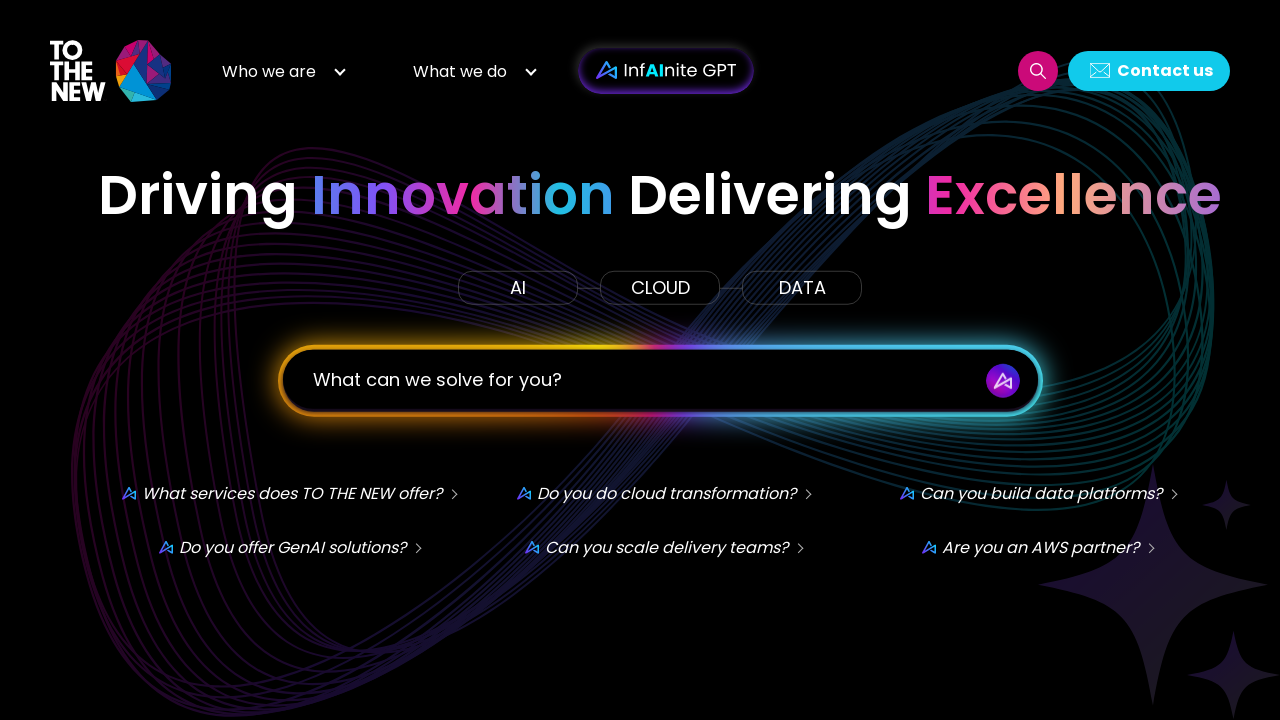

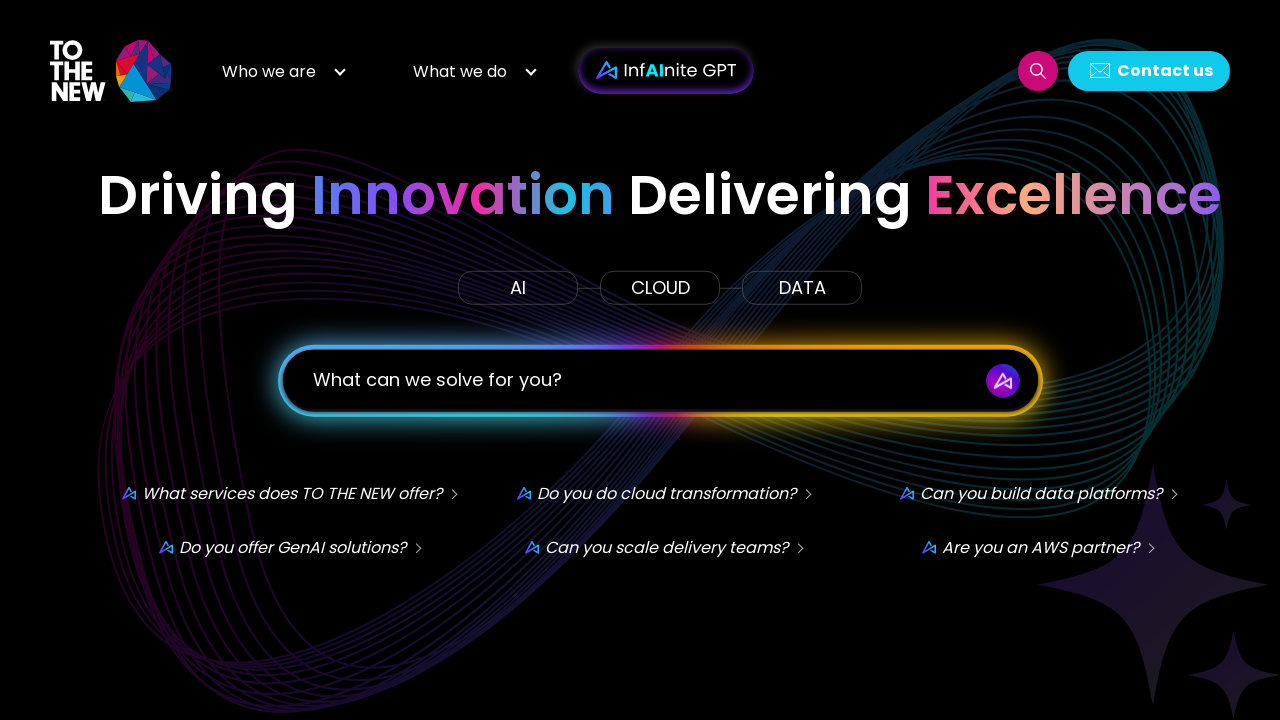